Tests GitHub's search functionality by clicking the search bar, entering a search query, and selecting a search result from the suggestions.

Starting URL: https://github.com/

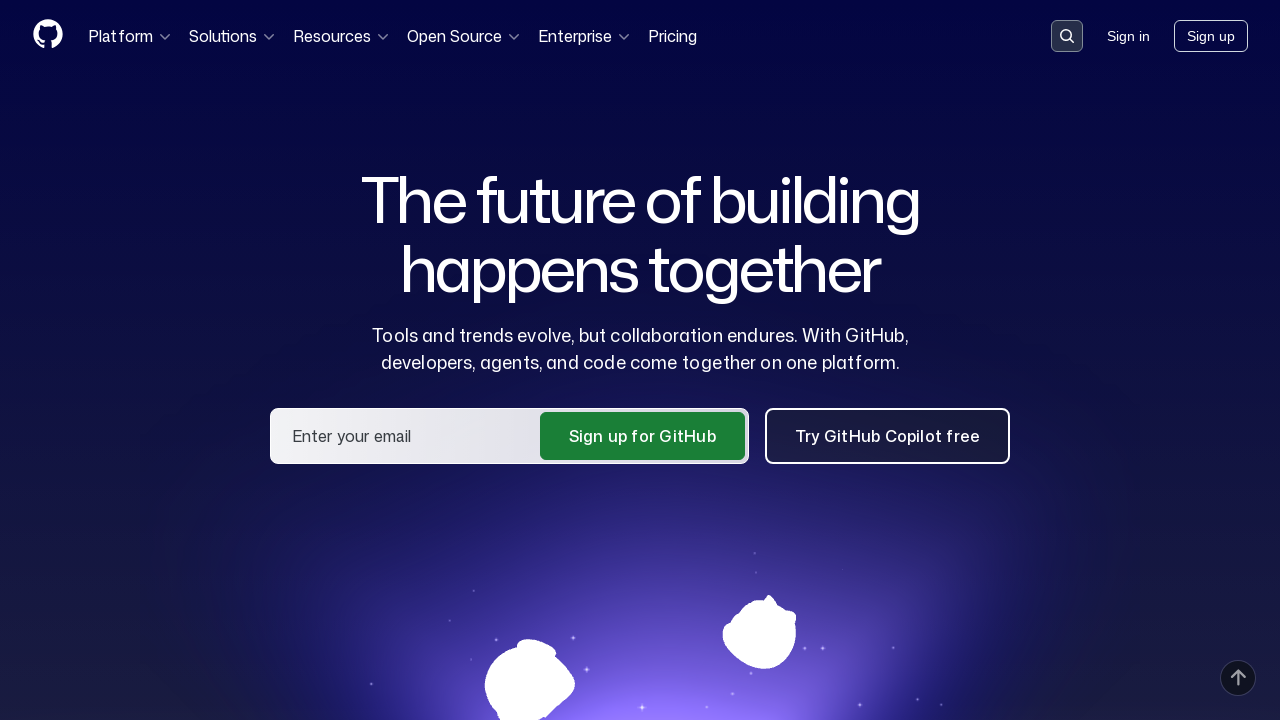

Clicked the search bar button at (1067, 36) on button.header-search-button
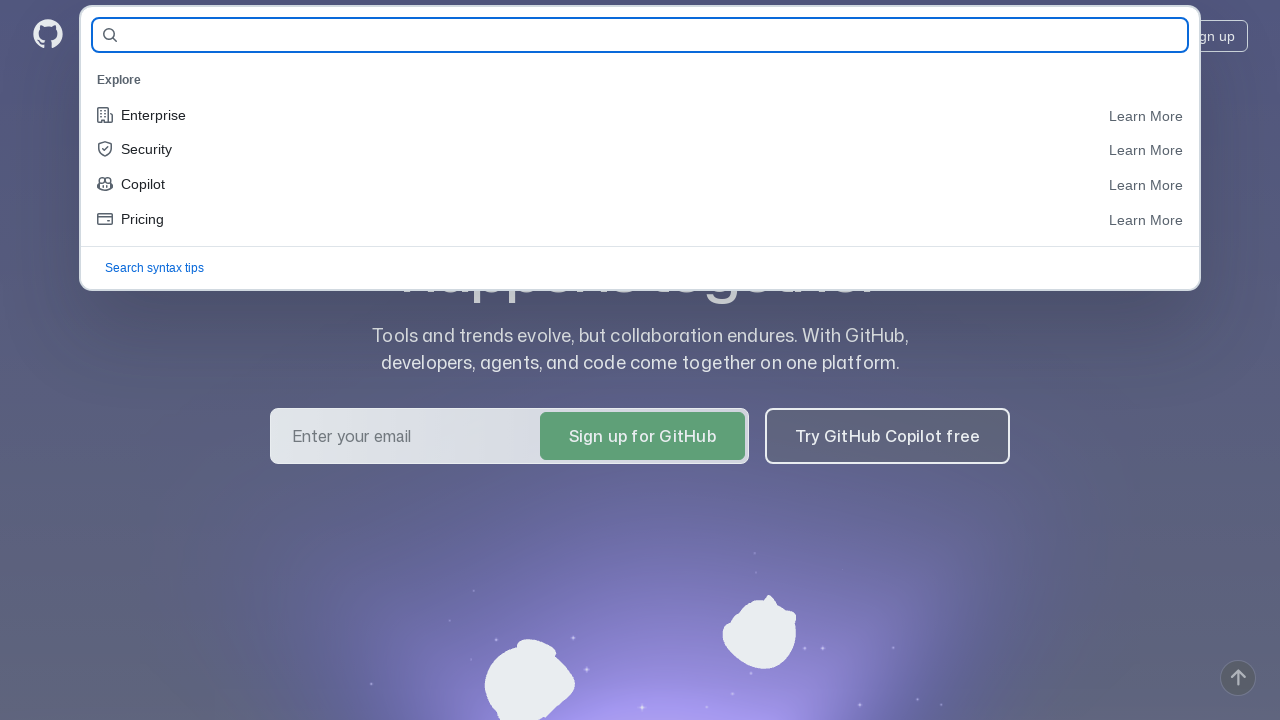

Search input field loaded
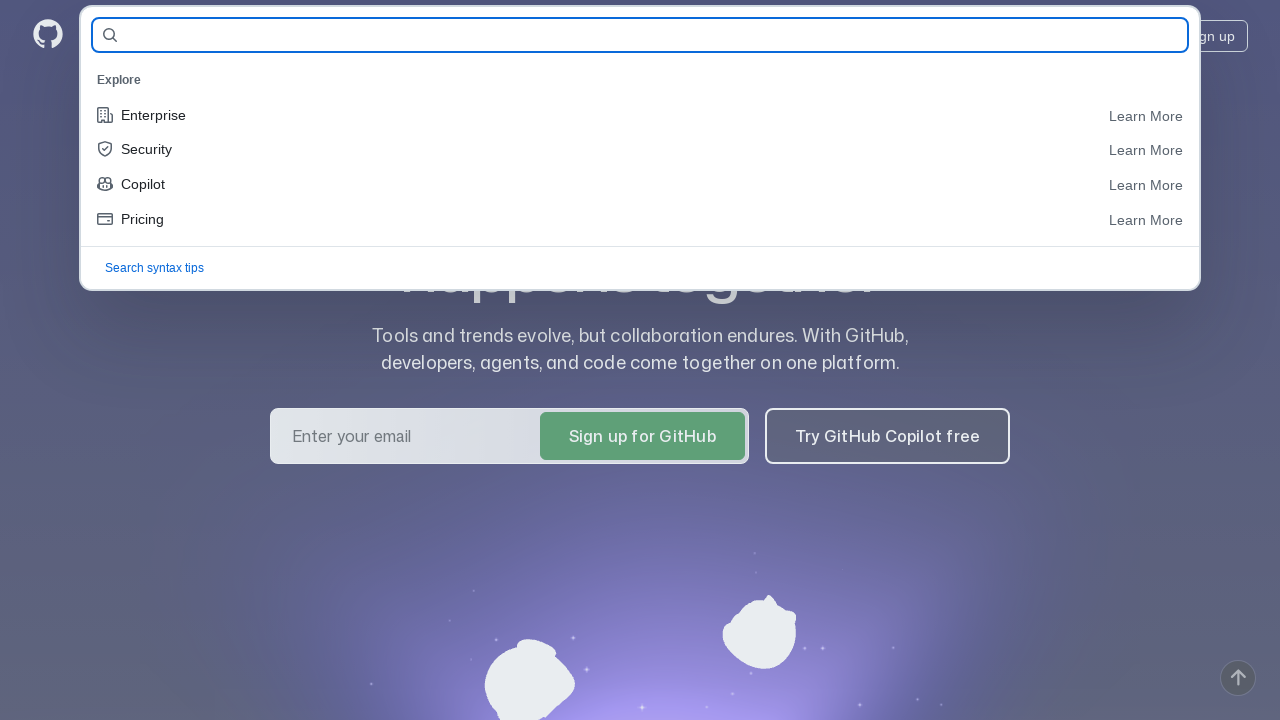

Entered 'selenium' in the search field on #query-builder-test
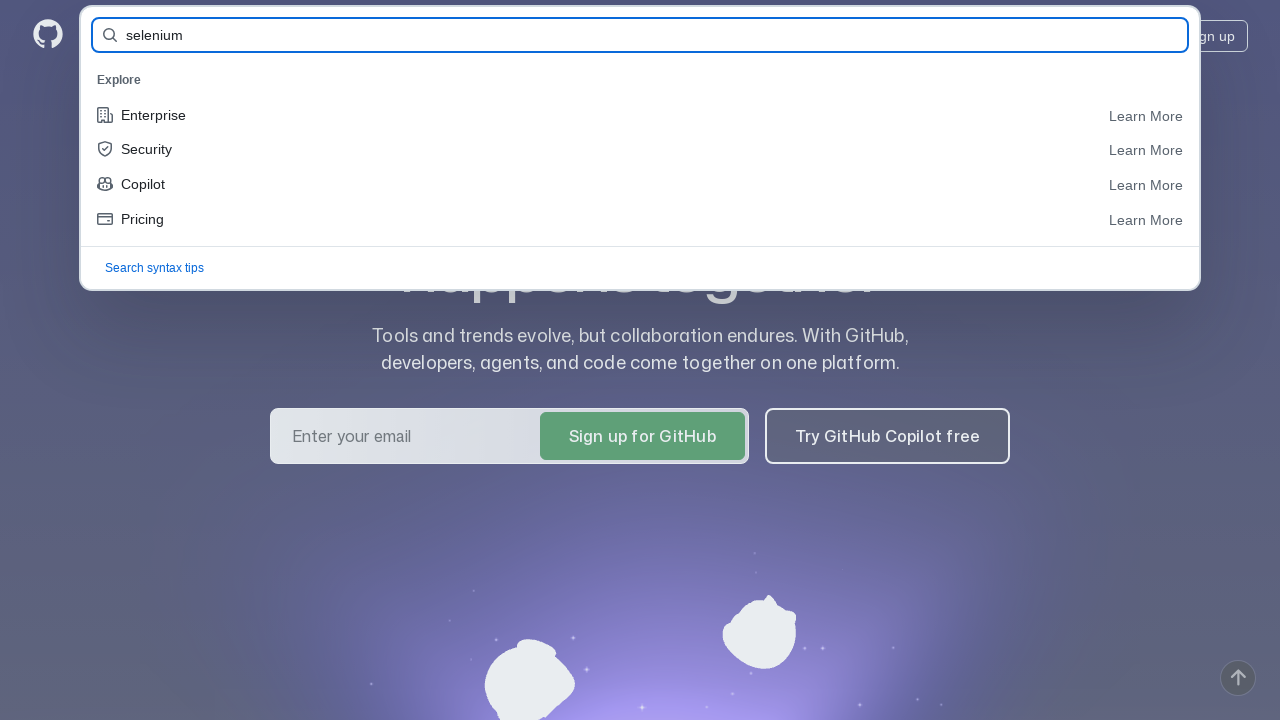

Search suggestions appeared
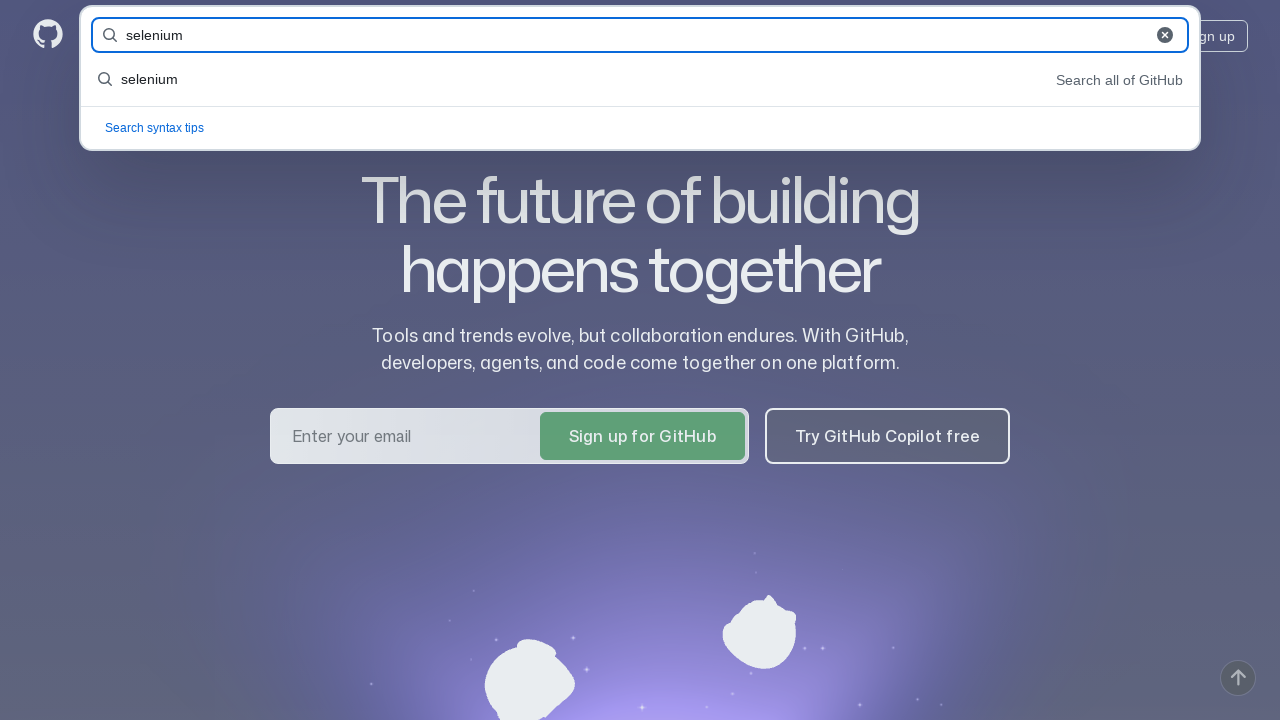

Selected a search result from suggestions at (640, 80) on .ActionListContent.QueryBuilder-ListItem
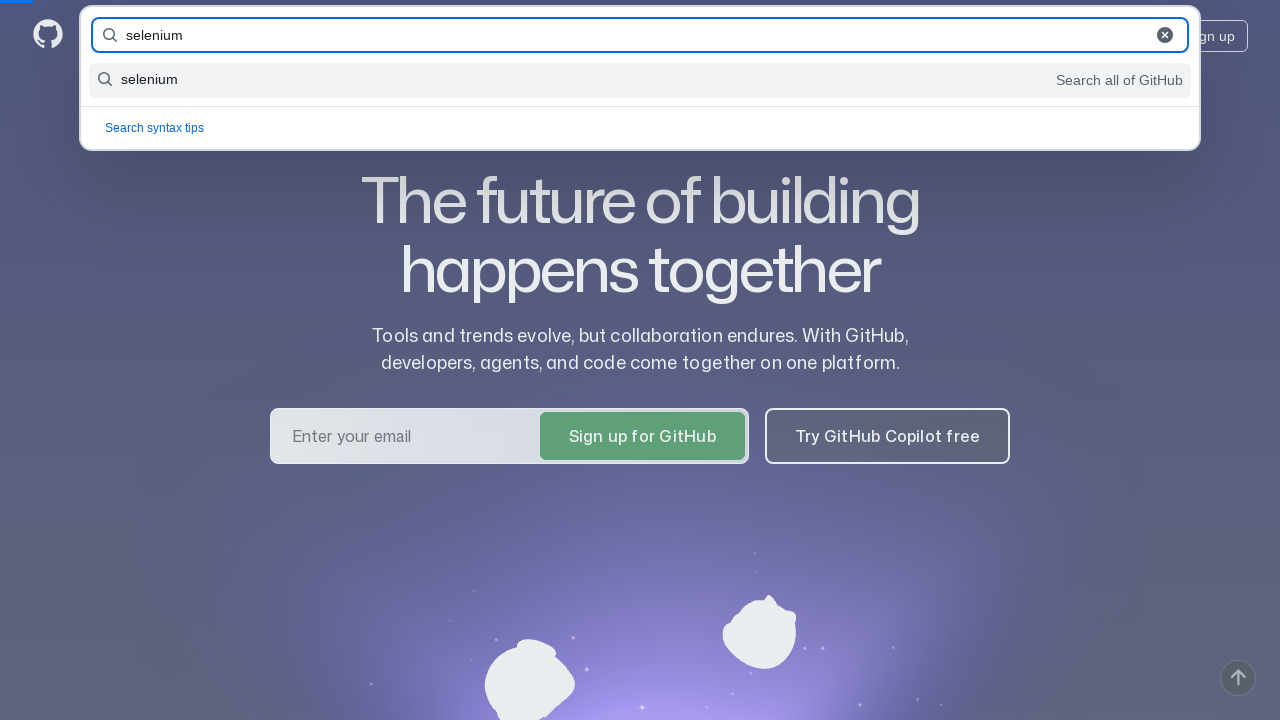

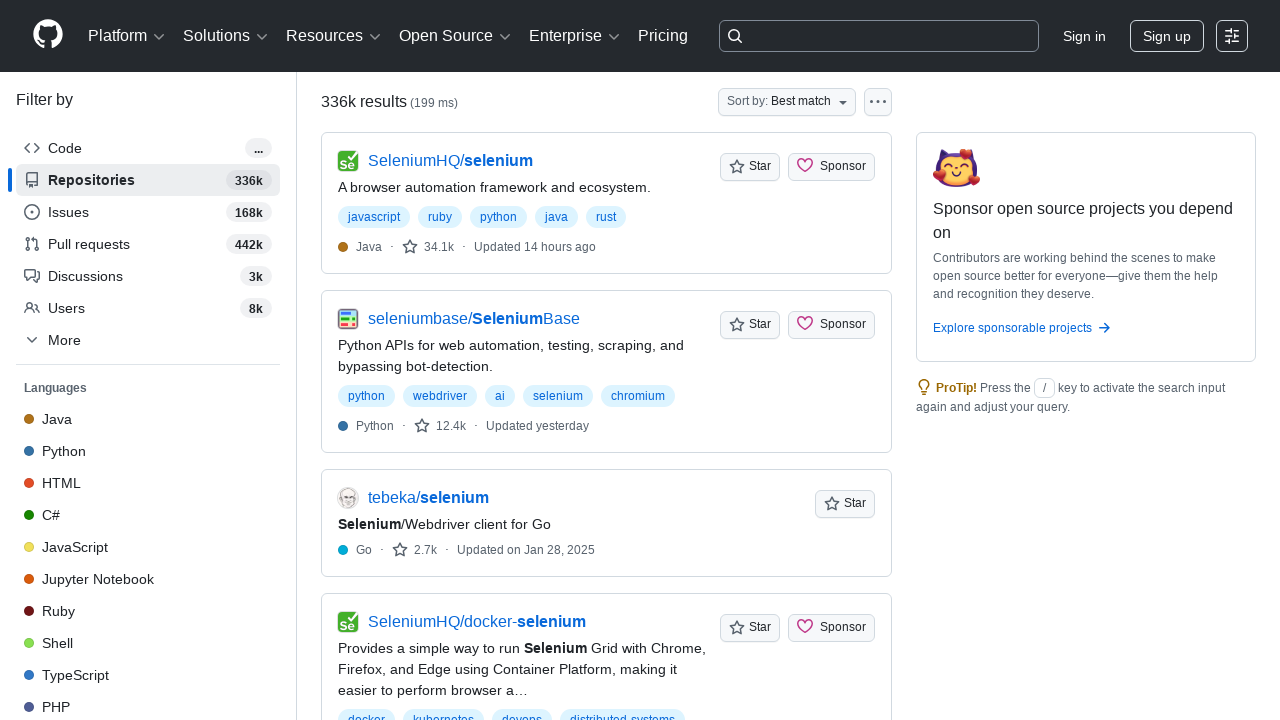